Tests an e-commerce checkout flow by adding multiple products to cart, applying a promo code, and completing the order with country selection and terms agreement

Starting URL: https://rahulshettyacademy.com/seleniumPractise/#/

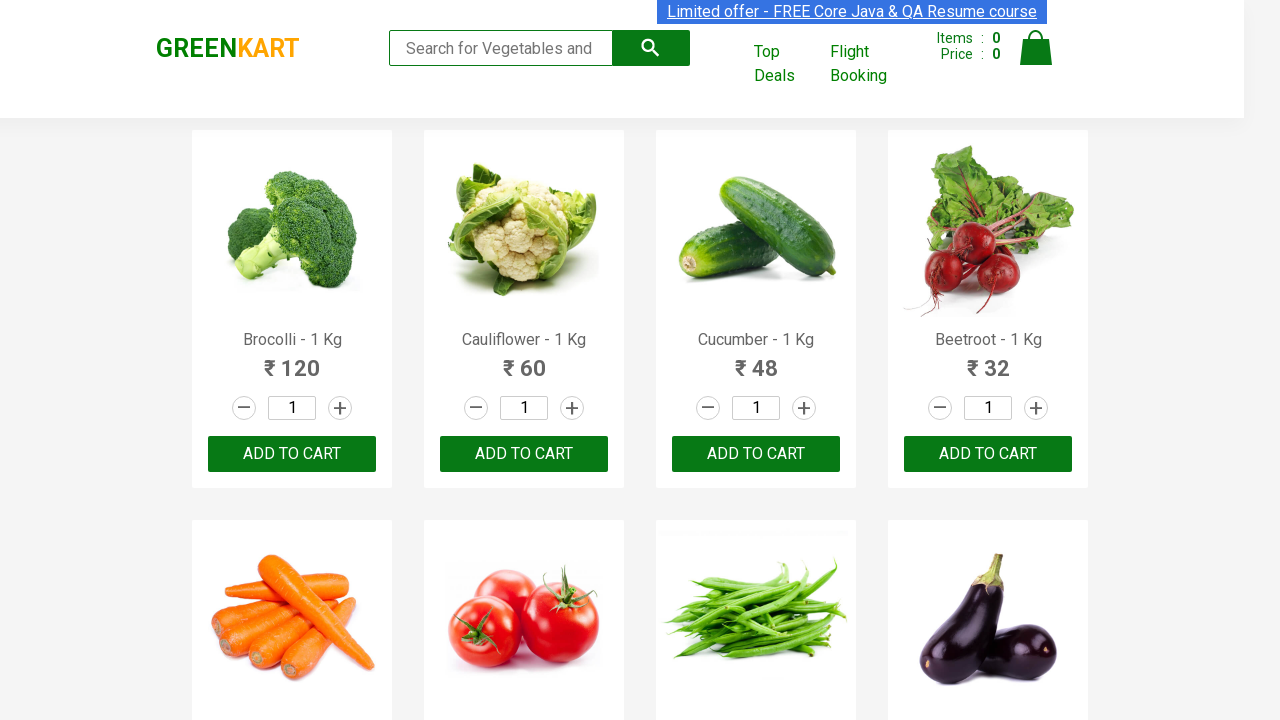

Retrieved all product name elements
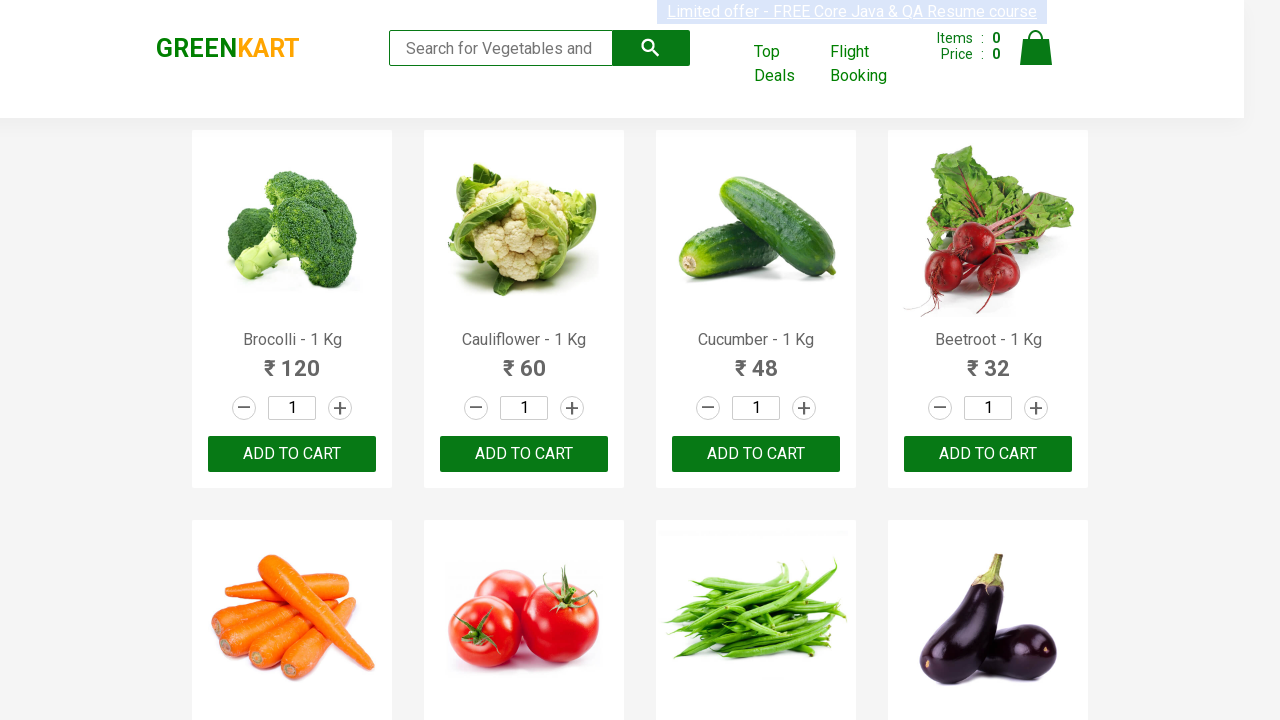

Retrieved all 'ADD TO CART' buttons
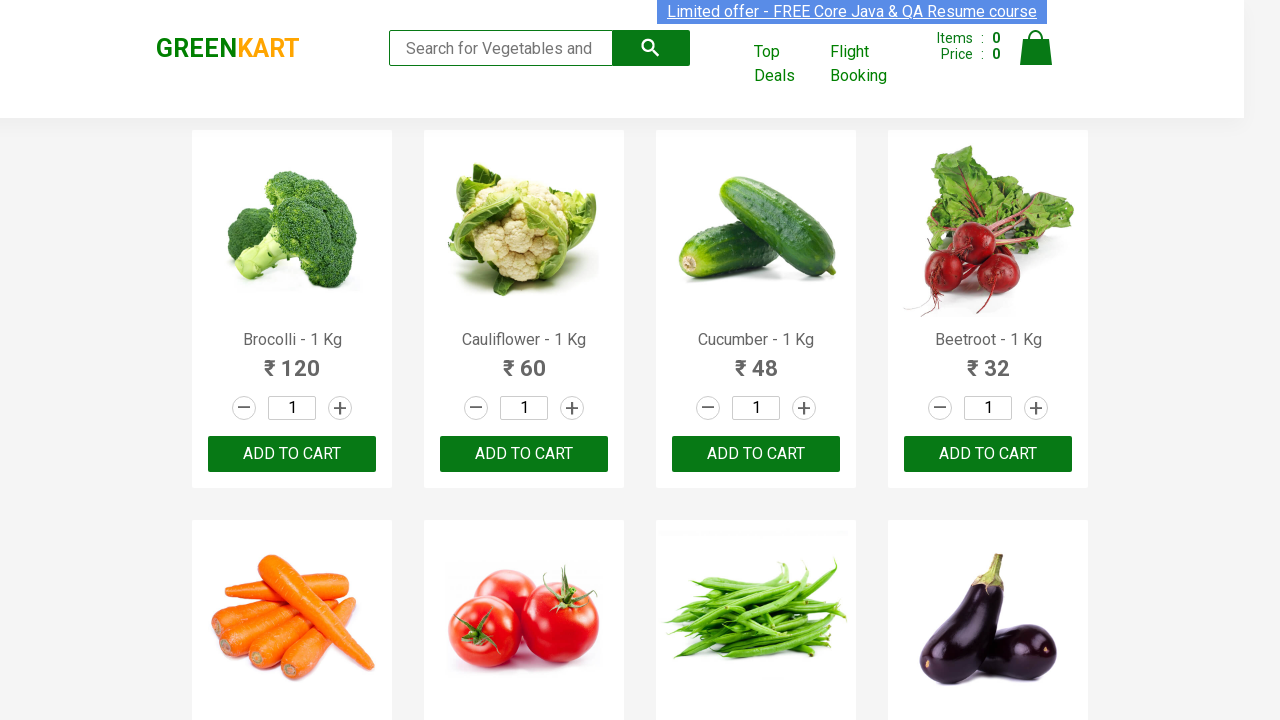

Added 'Bro' to cart at (292, 454) on xpath=//button[text()='ADD TO CART'] >> nth=0
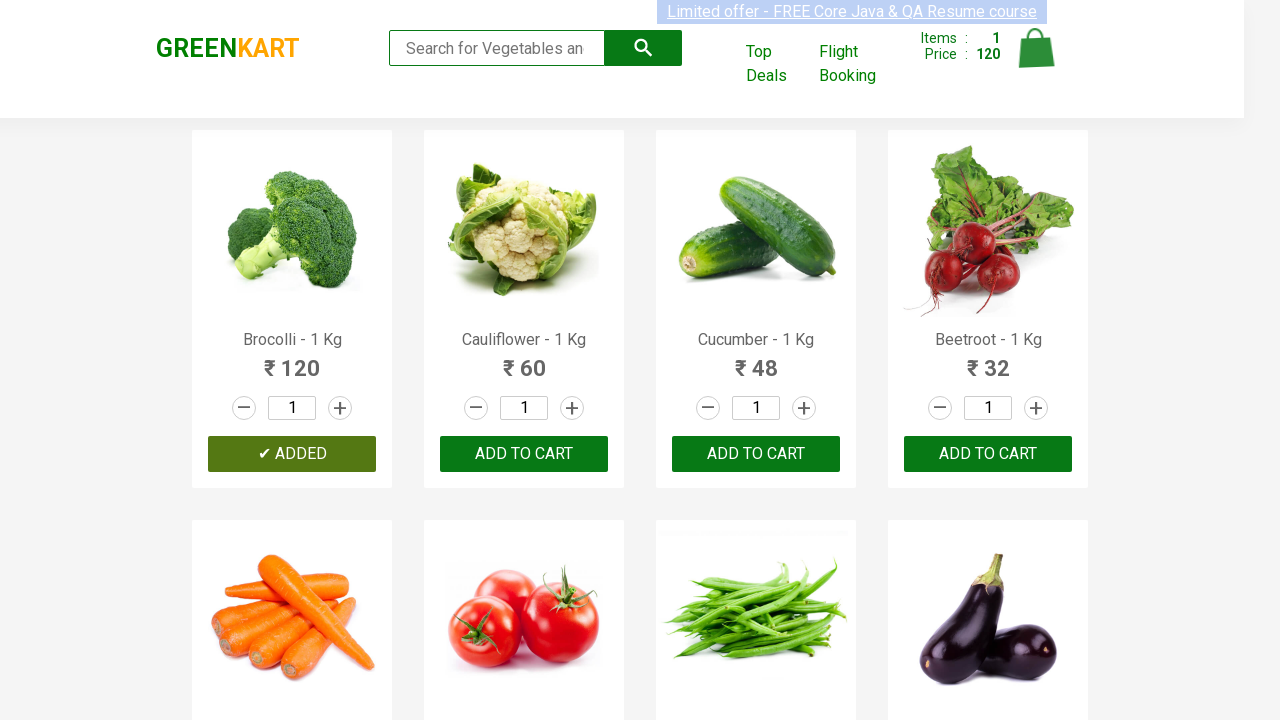

Added 'Tomato' to cart at (756, 360) on xpath=//button[text()='ADD TO CART'] >> nth=5
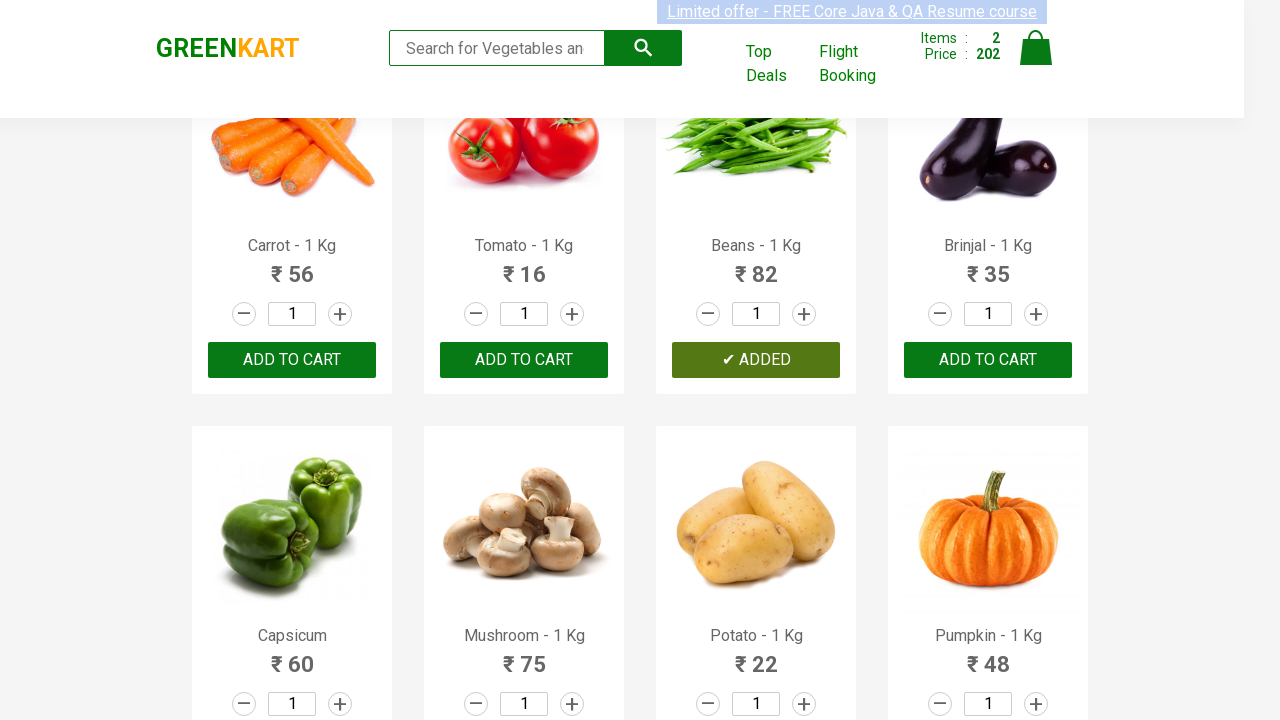

Added 'Mus' to cart at (988, 360) on xpath=//button[text()='ADD TO CART'] >> nth=9
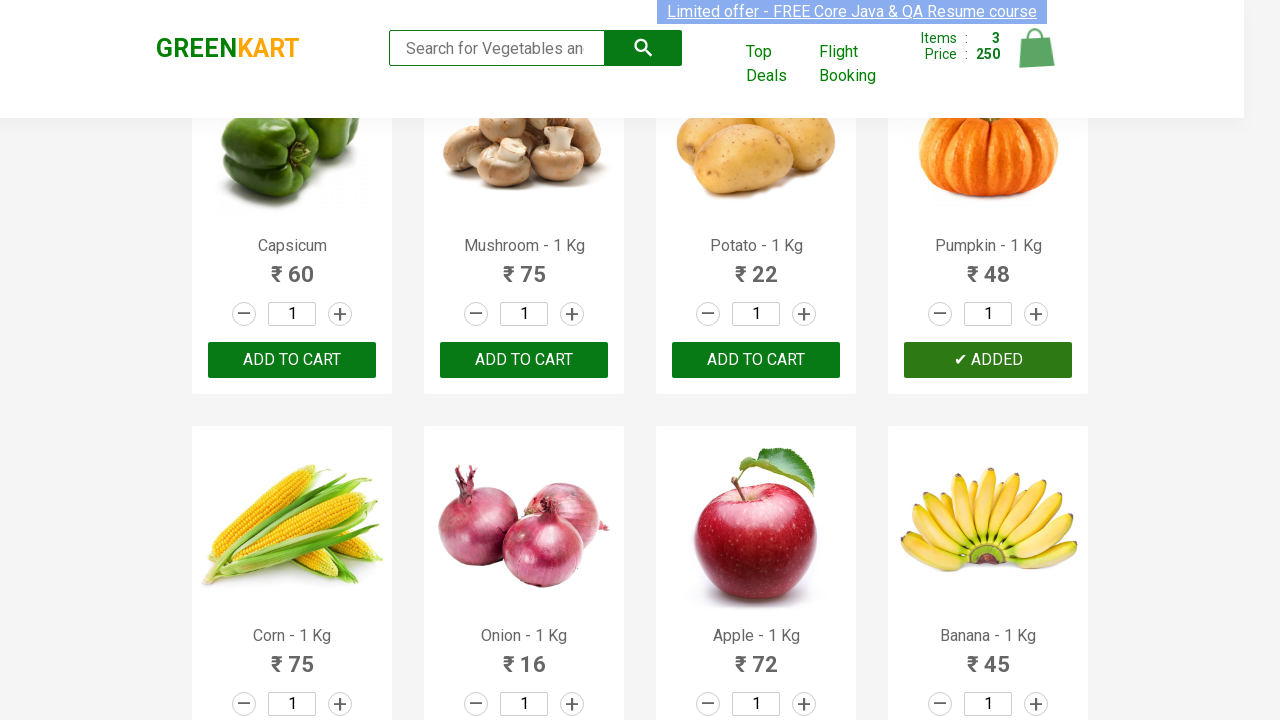

Added 'mango' to cart at (988, 360) on xpath=//button[text()='ADD TO CART'] >> nth=17
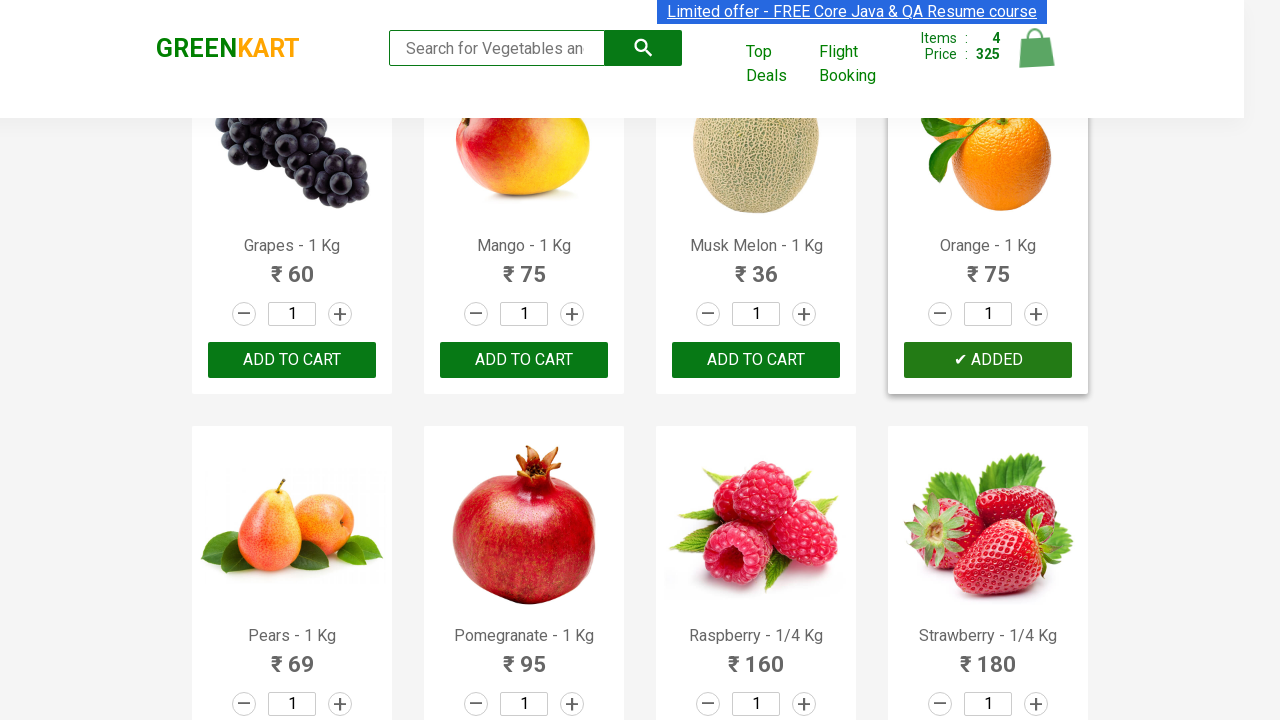

Added '1/4 Kg' to cart at (988, 360) on xpath=//button[text()='ADD TO CART'] >> nth=22
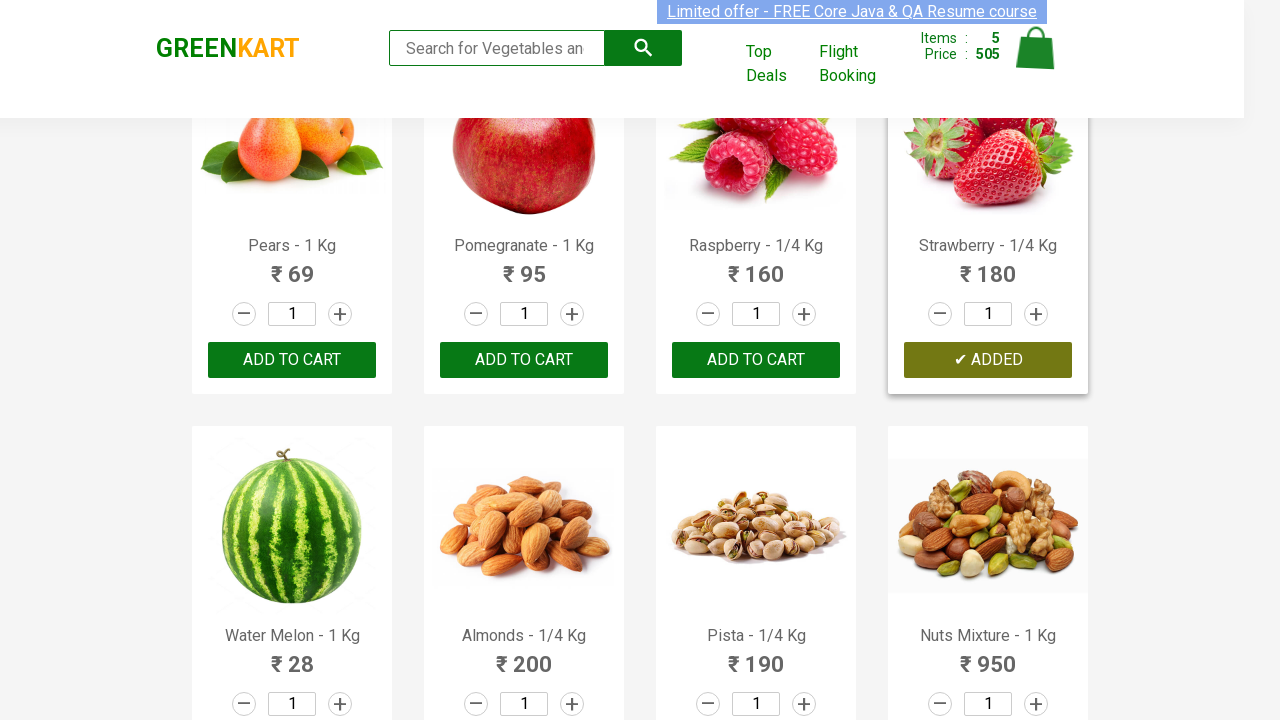

Clicked cart icon to view cart at (1036, 59) on .cart-icon
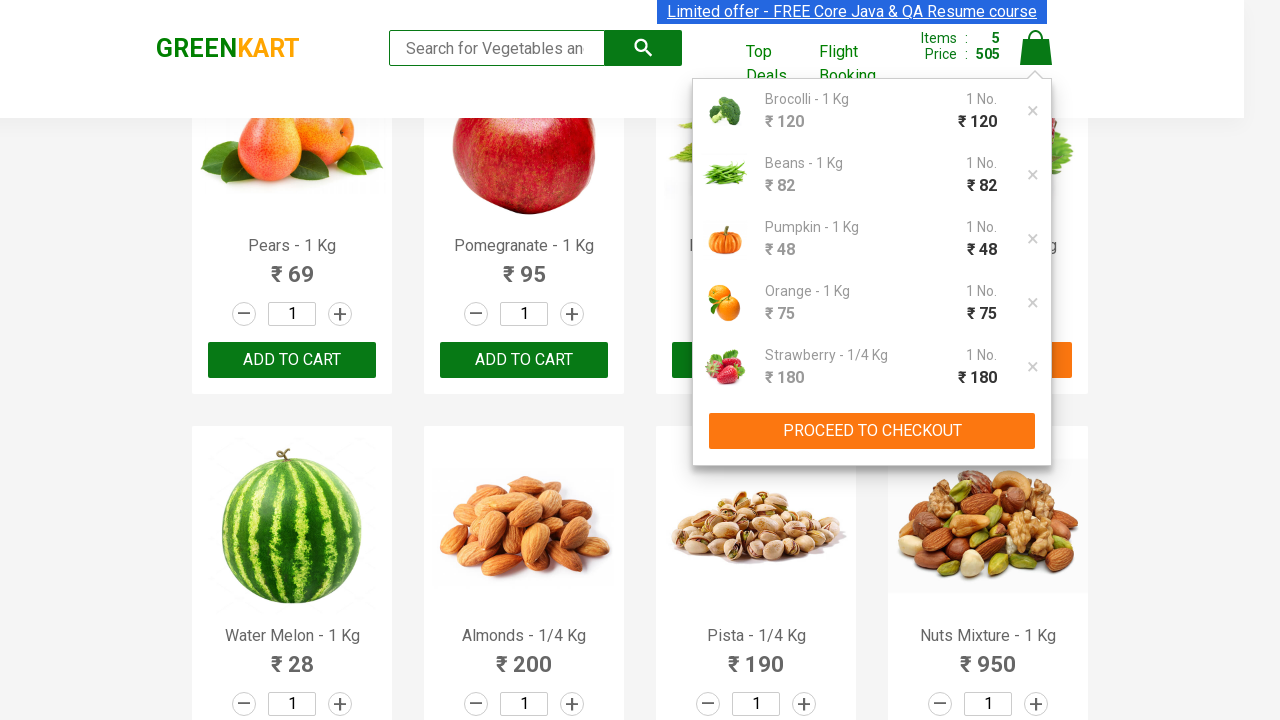

Verified cart contains 10 items
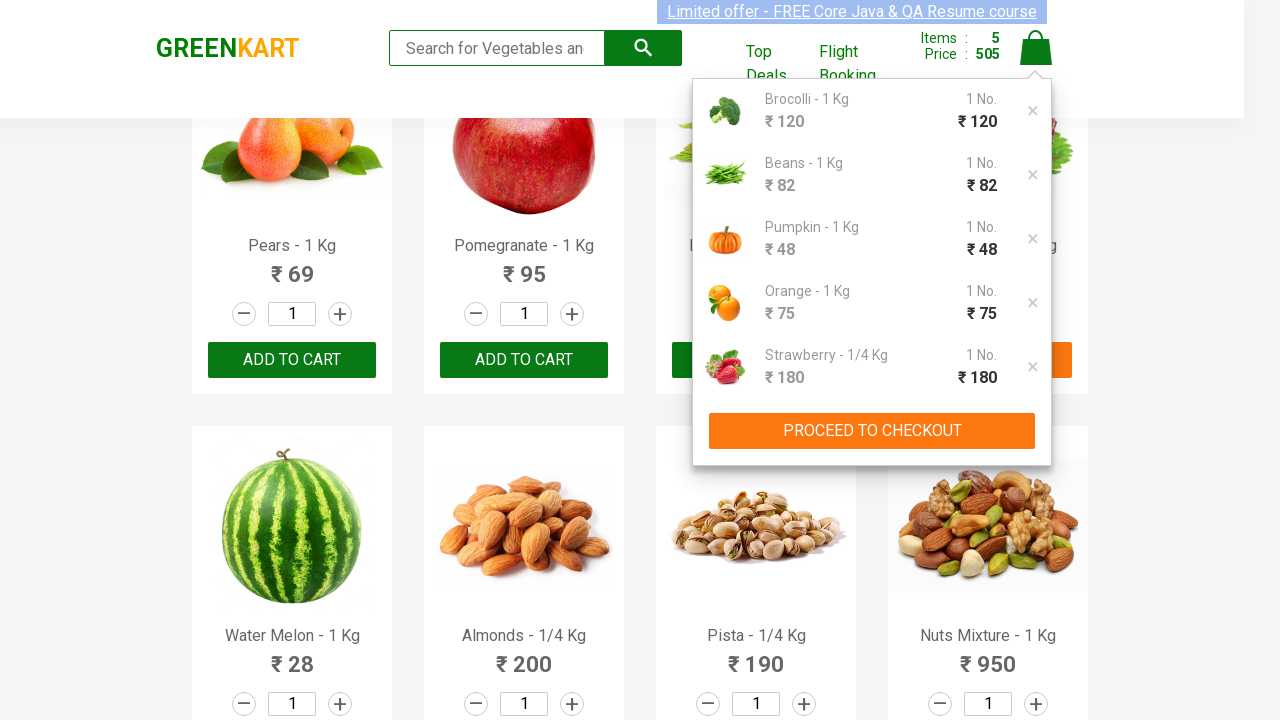

Clicked 'PROCEED TO CHECKOUT' button at (872, 431) on xpath=//button[text()='PROCEED TO CHECKOUT']
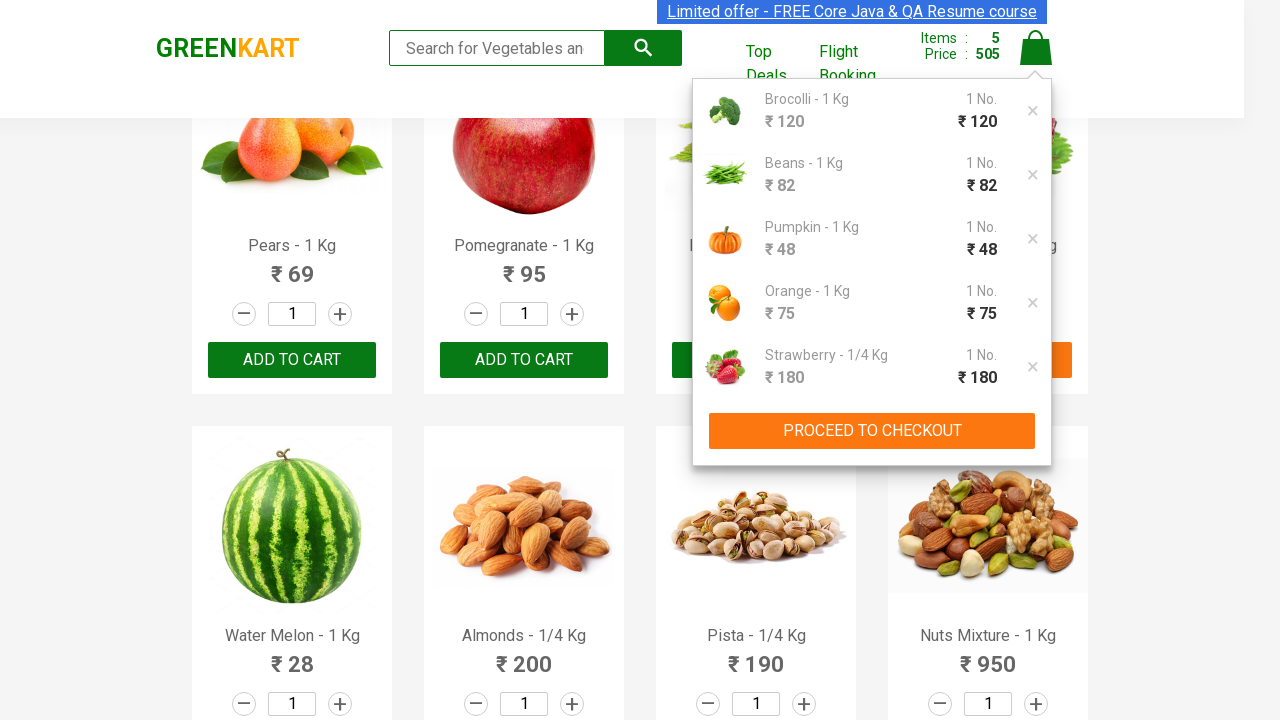

Waited for promo code 'Apply' button to appear
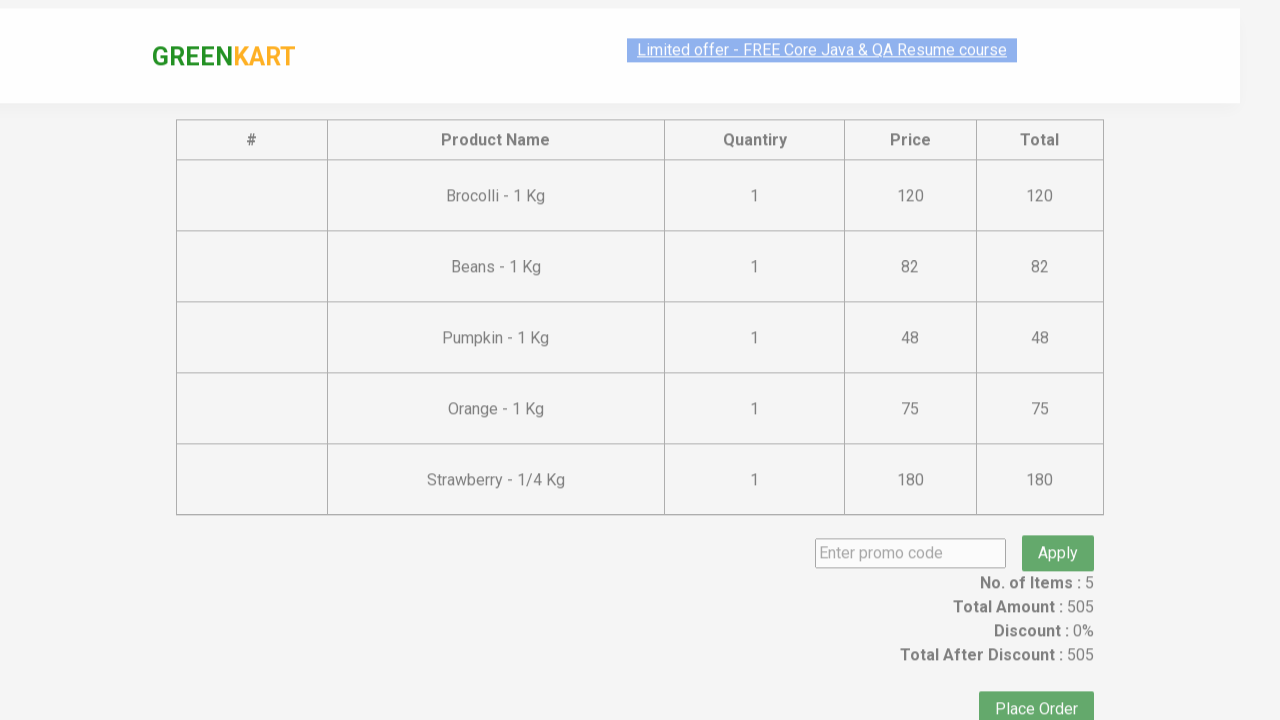

Clicked 'Apply' button to apply promo code at (1058, 530) on xpath=//button[text()='Apply']
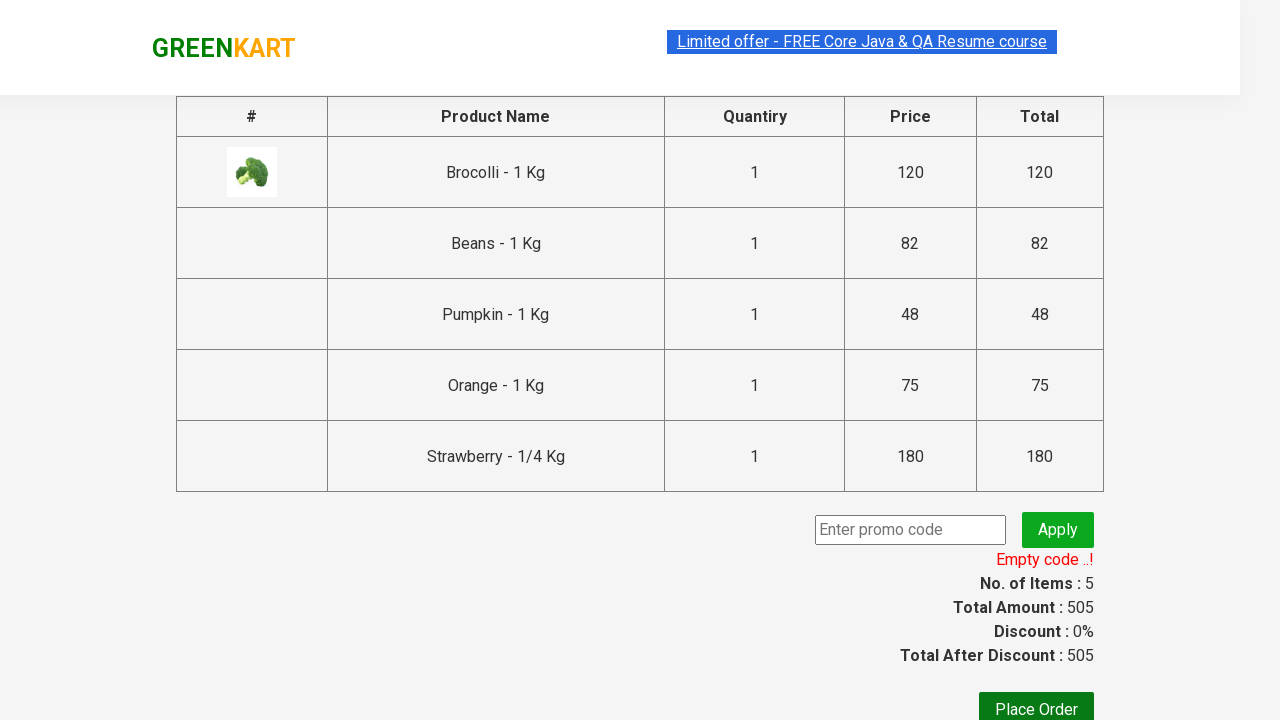

Clicked 'Place Order' button at (1036, 702) on xpath=//button[text()='Place Order']
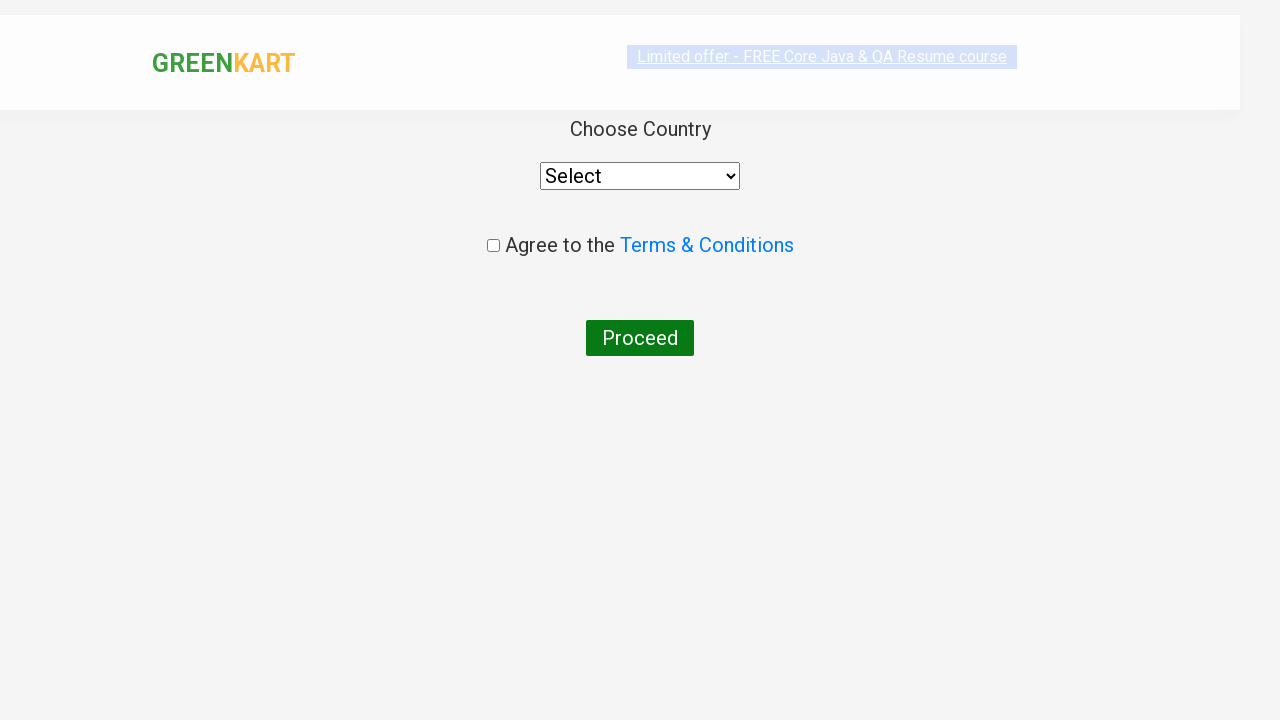

Clicked country dropdown to open selection menu at (640, 176) on xpath=//select
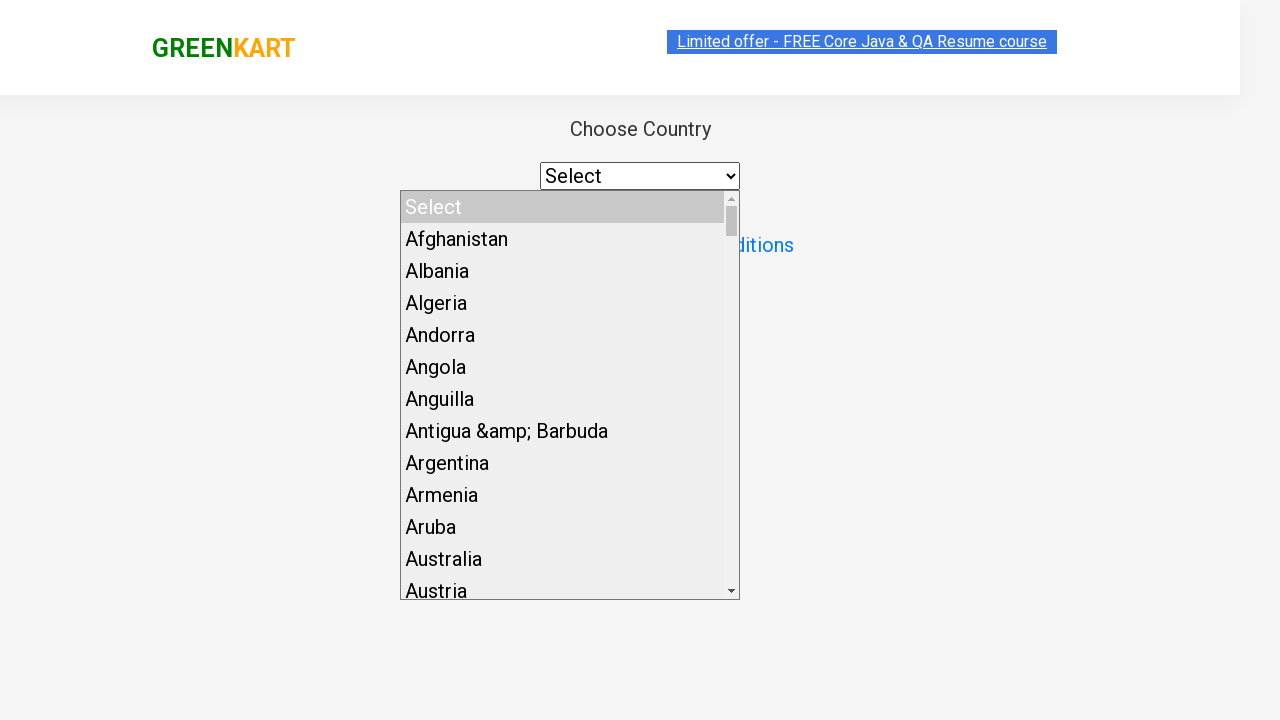

Selected random country 'Slovenia' from dropdown on xpath=//select
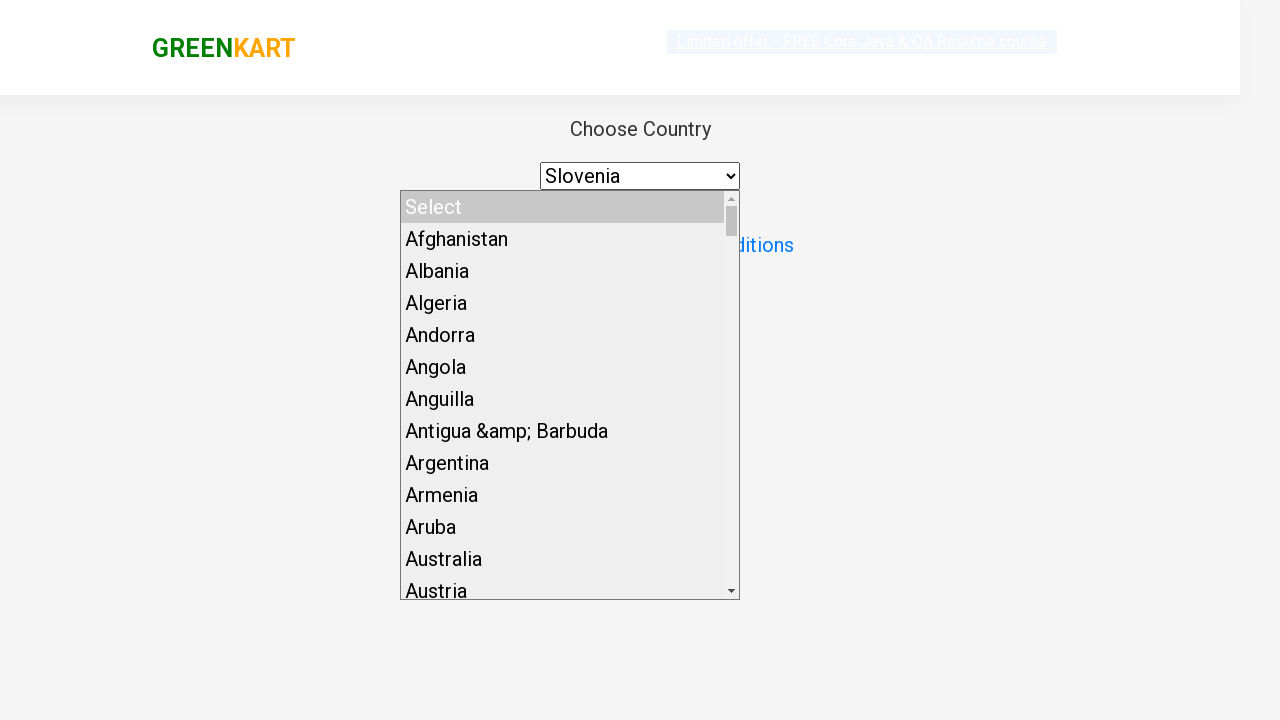

Checked the 'Agree to terms and conditions' checkbox at (493, 246) on .chkAgree
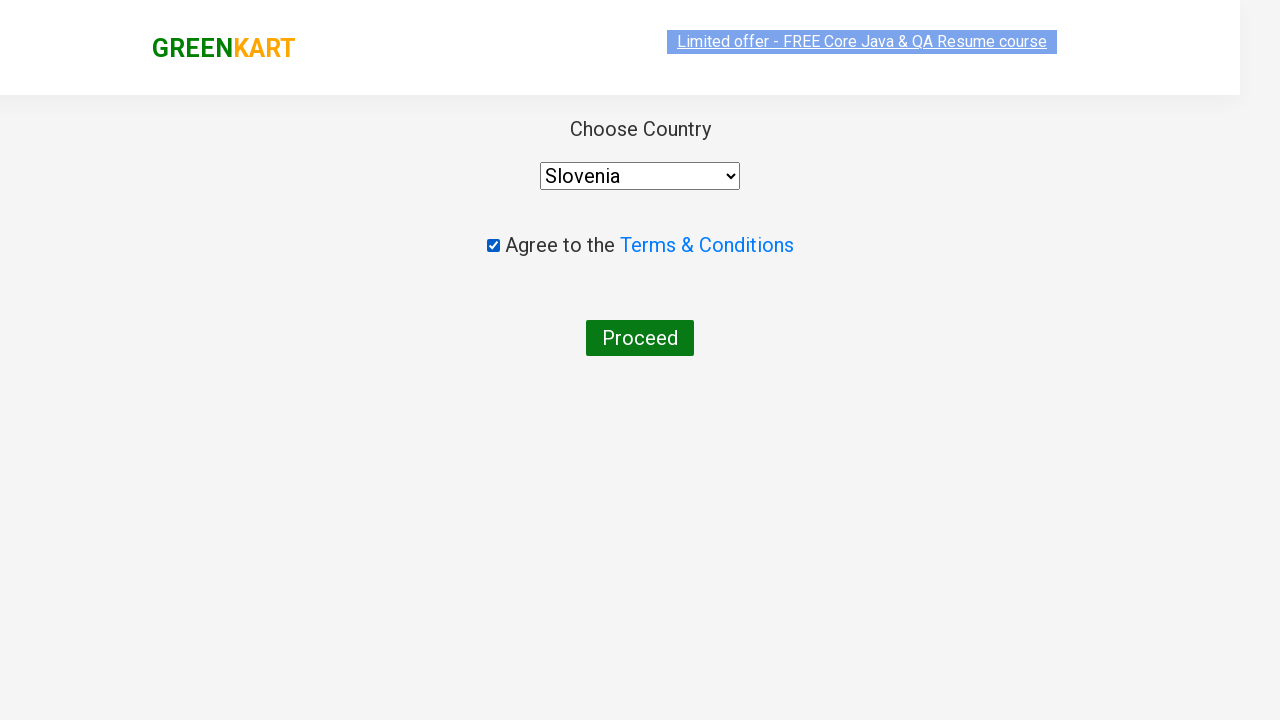

Clicked 'Proceed' button to complete the order at (640, 338) on xpath=//button[text()='Proceed']
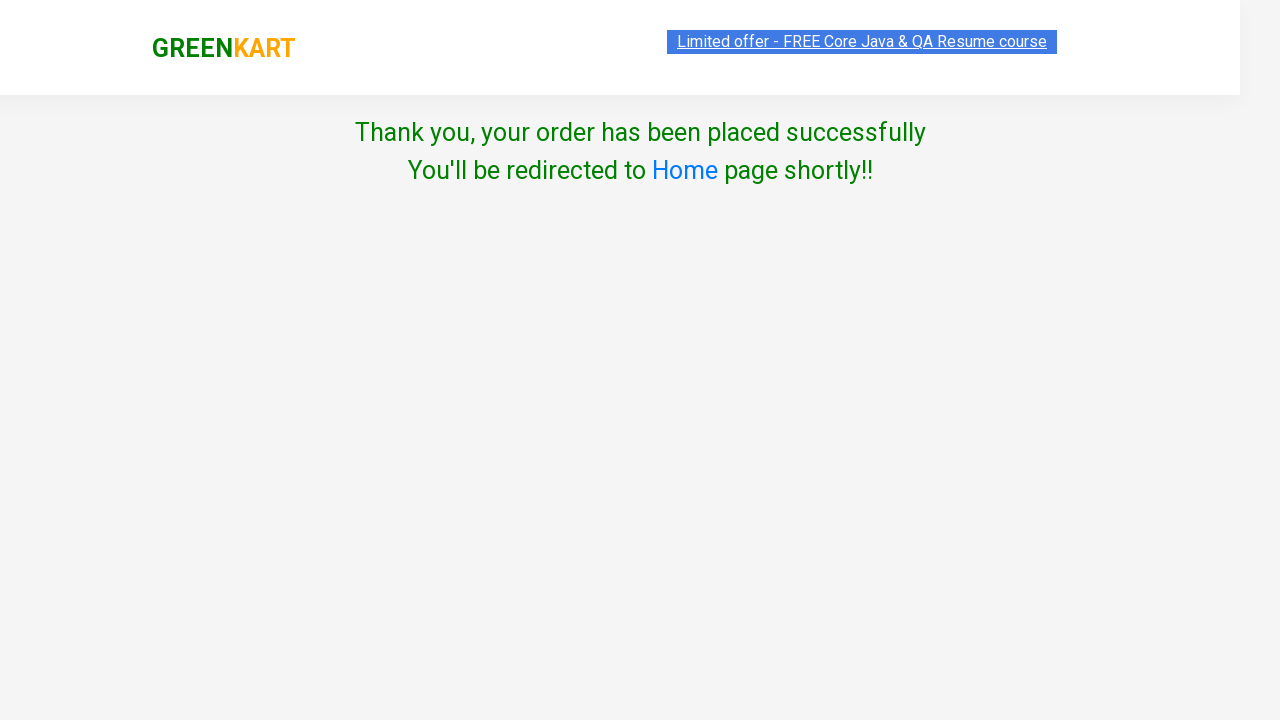

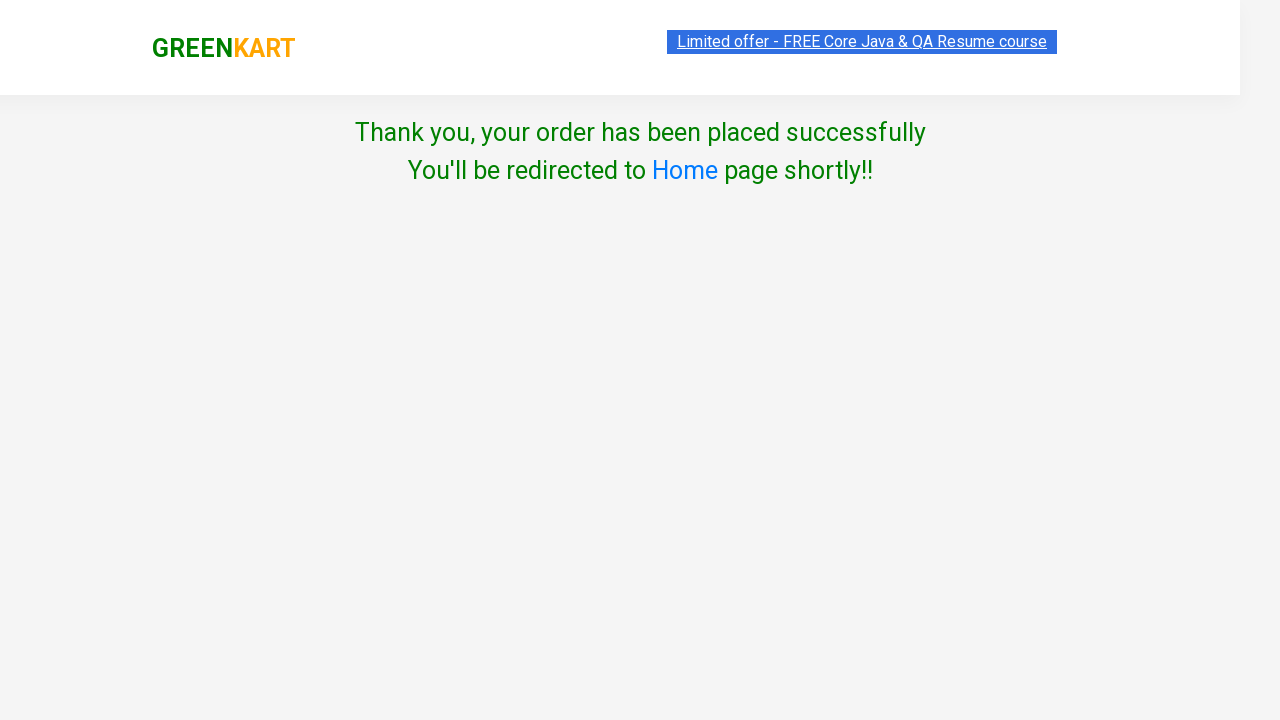